Tests the basic elements form by filling in first name, last name, and company name fields, submitting the form, and accepting the resulting alert.

Starting URL: http://automationbykrishna.com

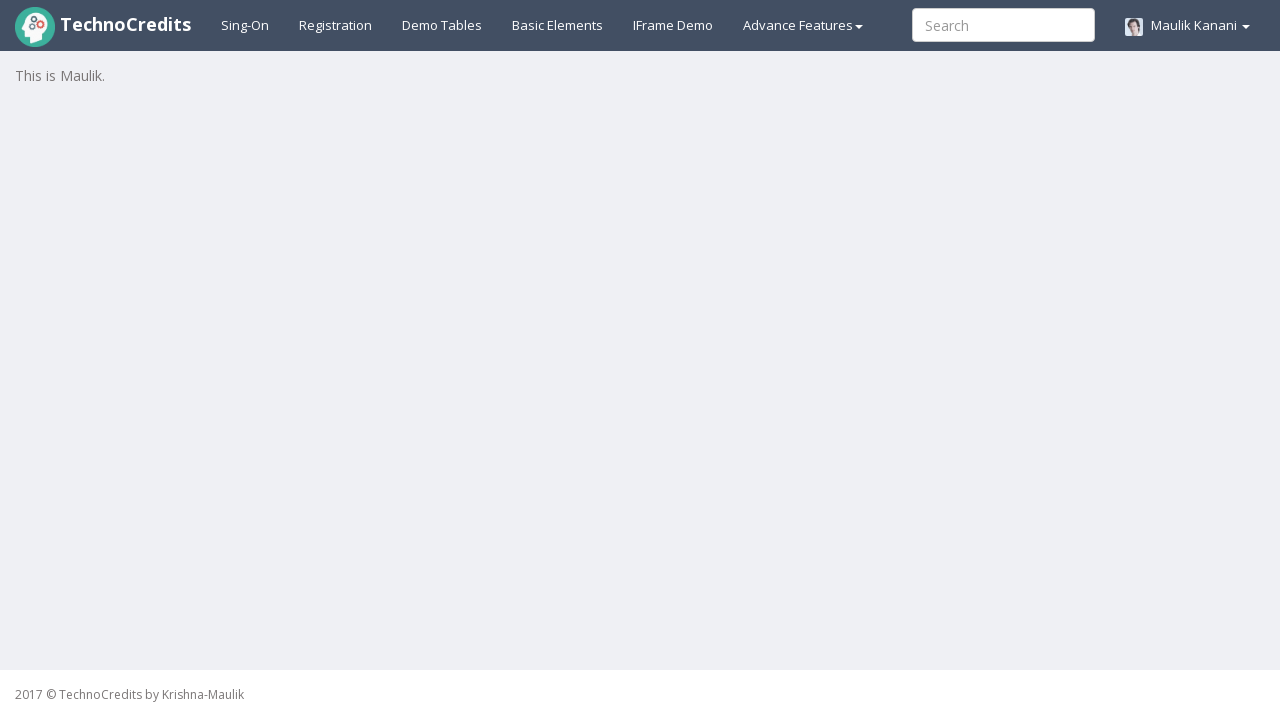

Set viewport size to 1920x1080
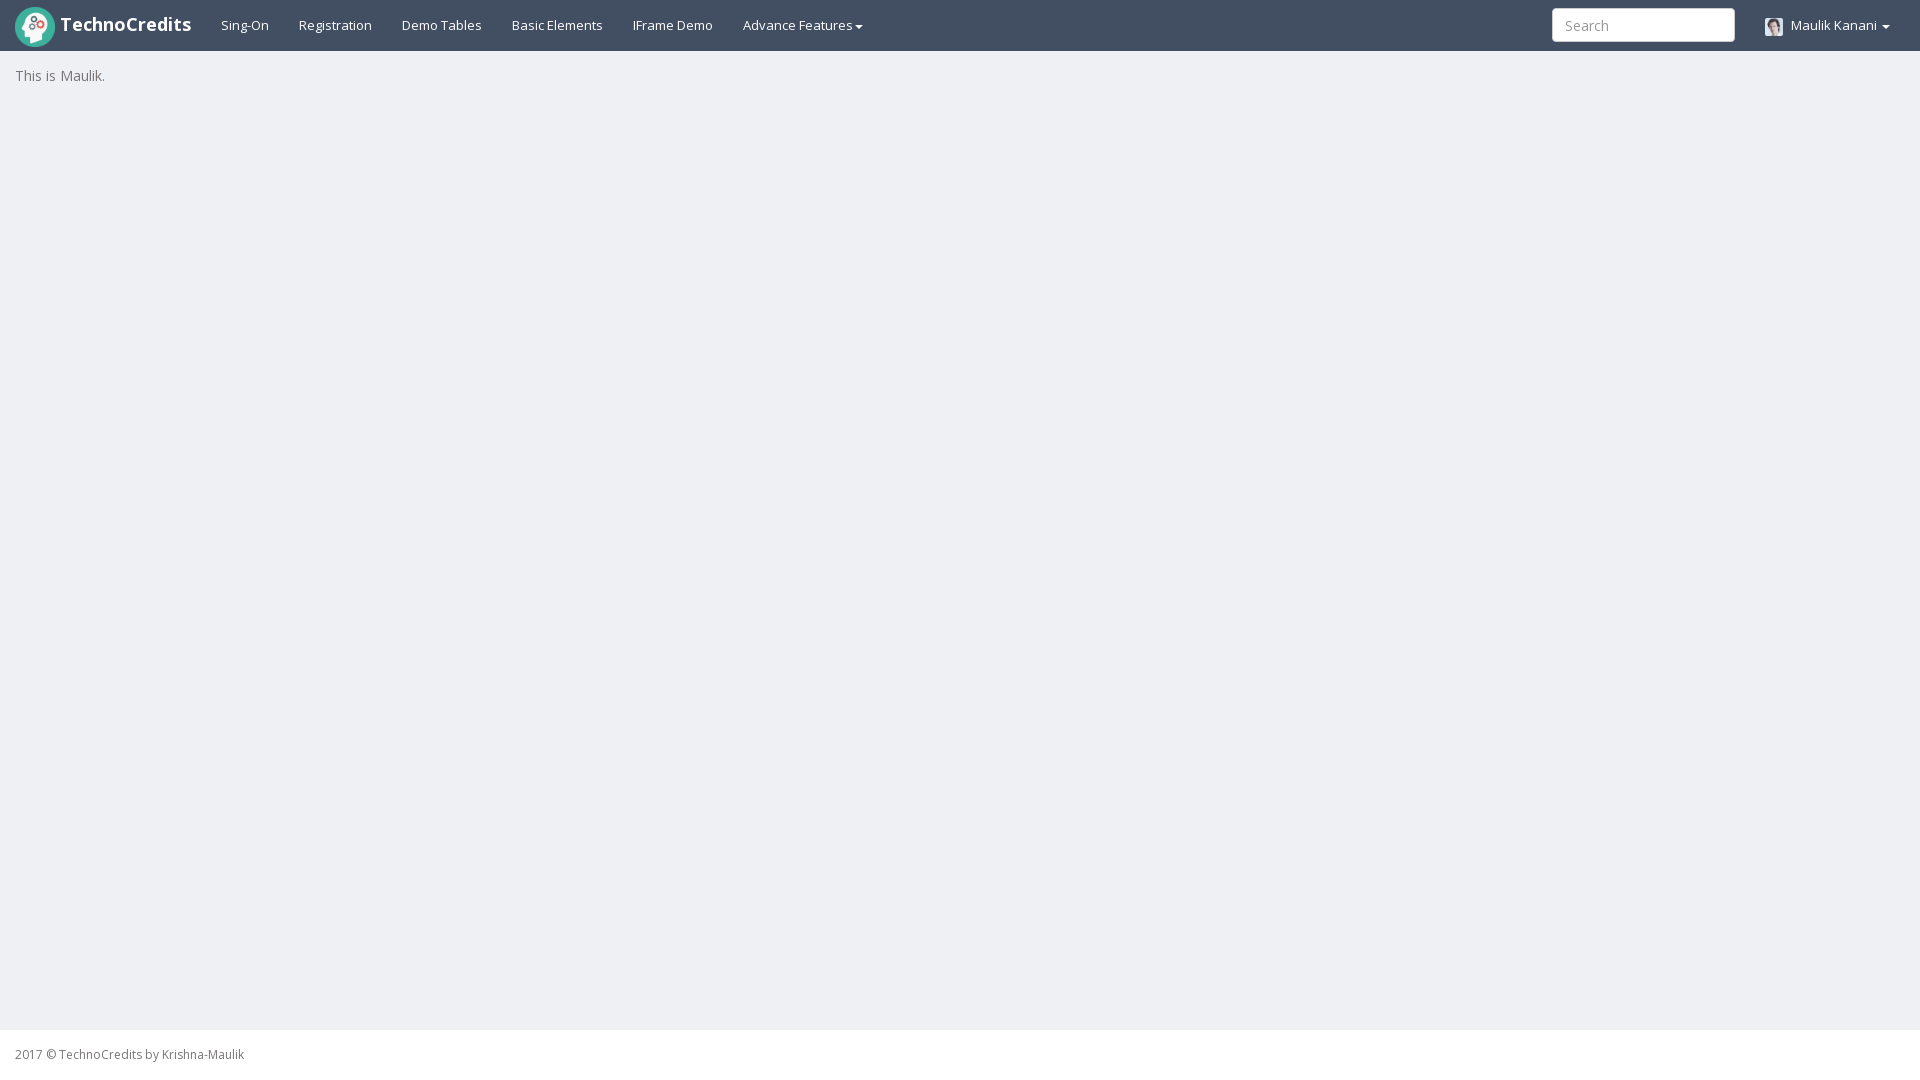

Clicked on basic elements link at (558, 25) on #basicelements
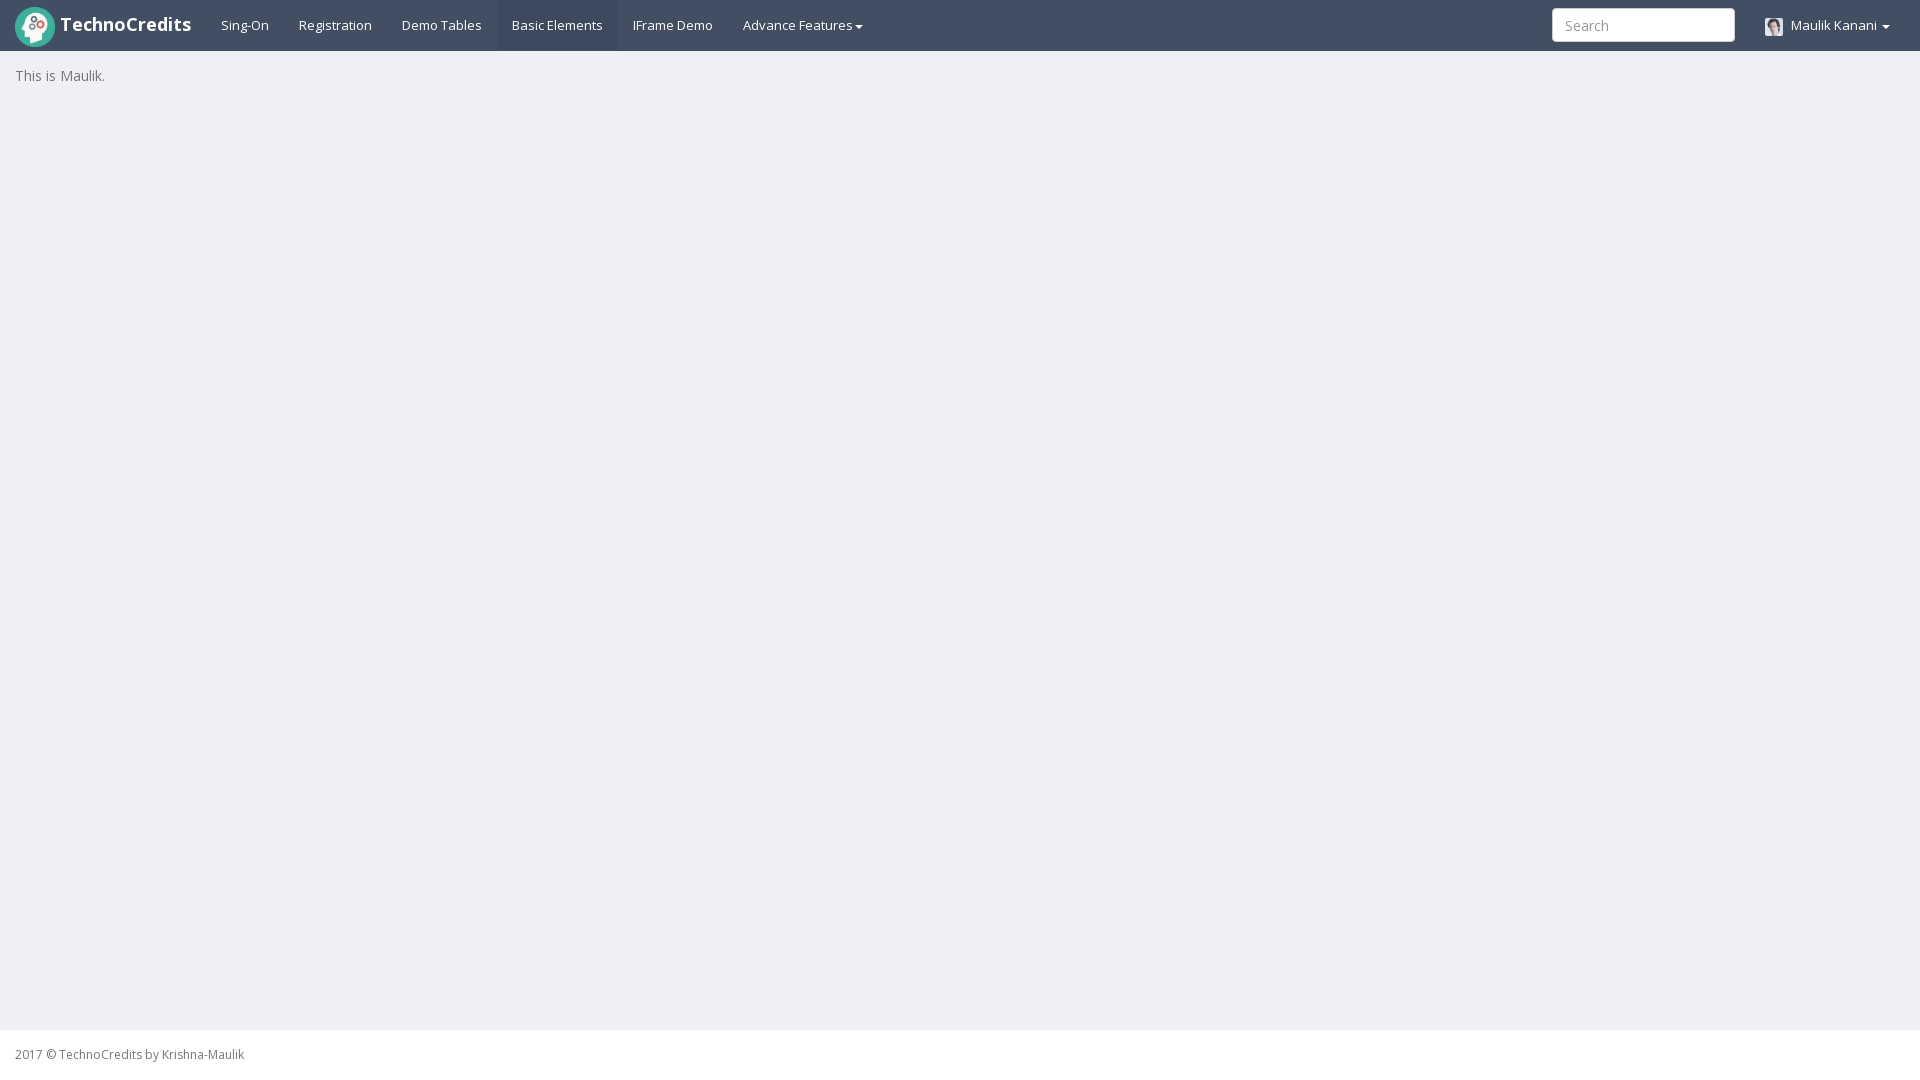

First name input field loaded
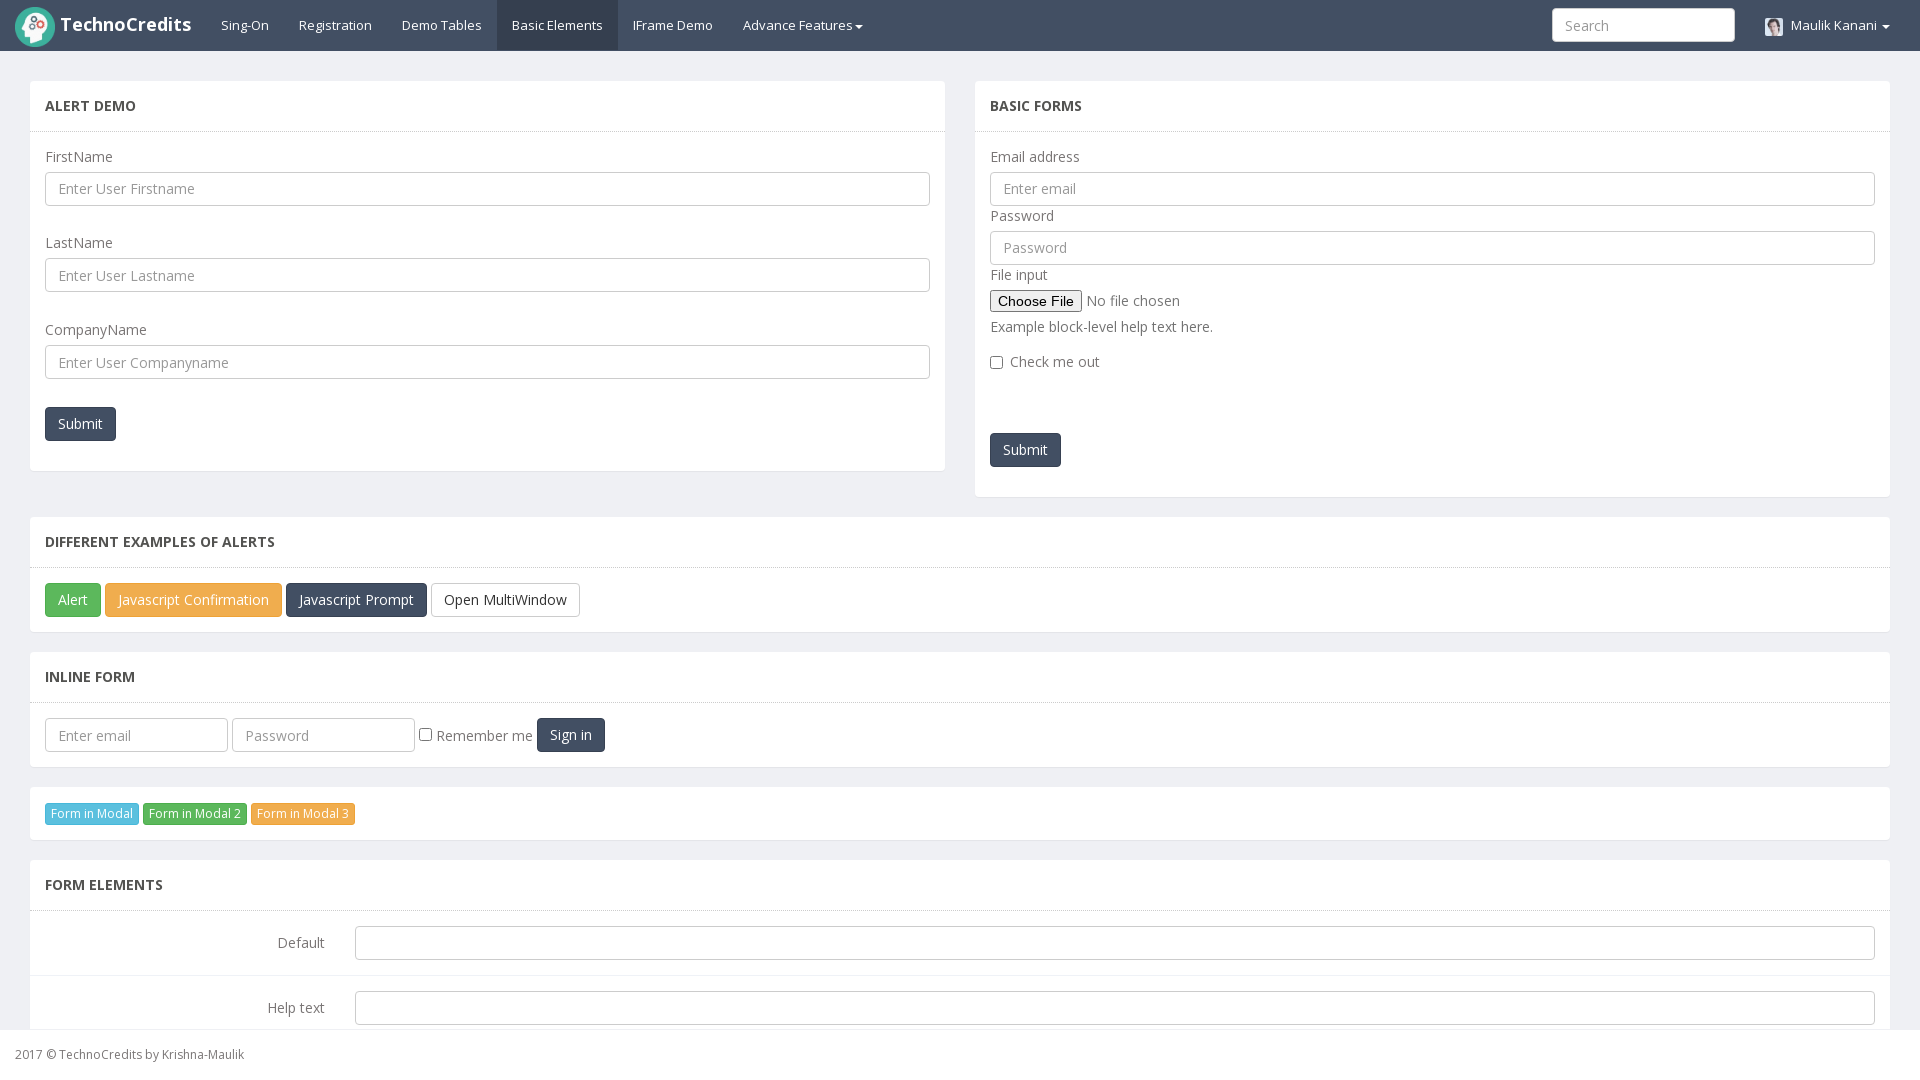

Clicked on first name input field at (488, 189) on input#UserFirstName
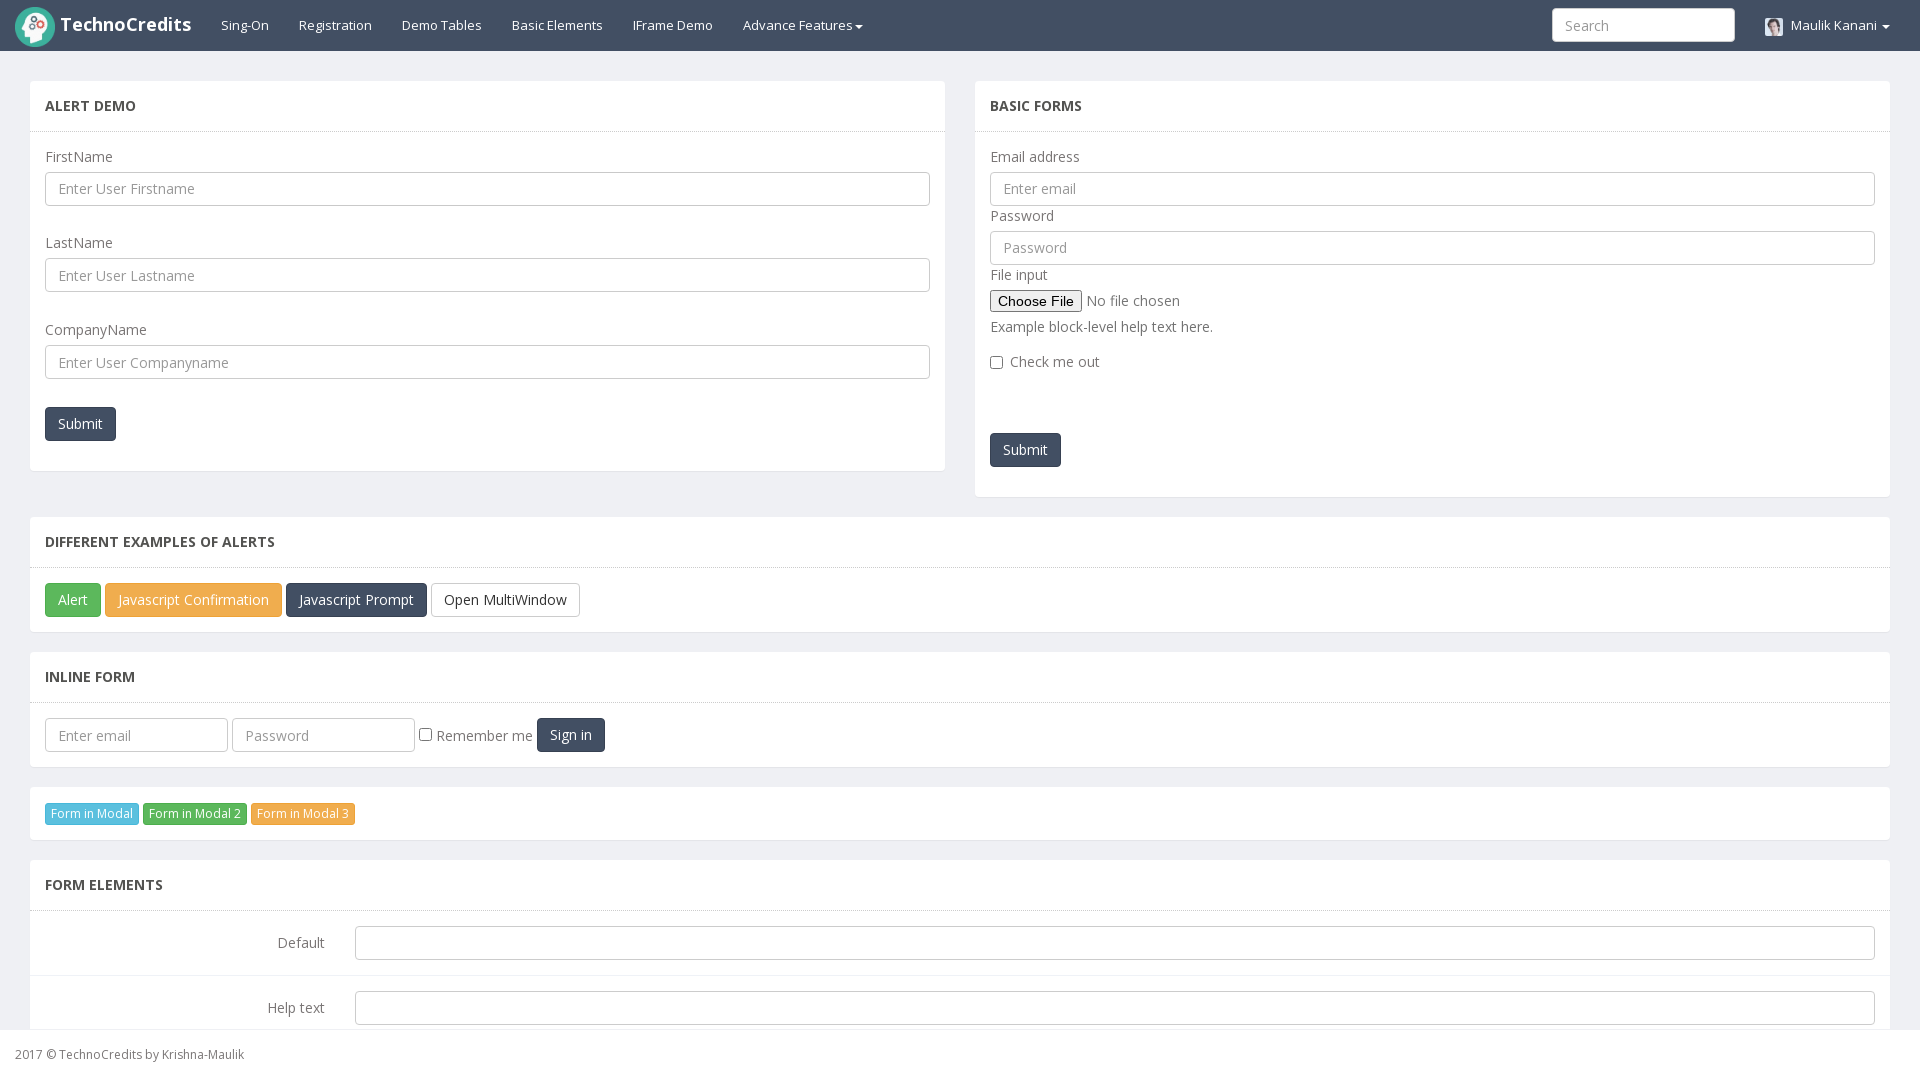

Filled first name field with 'Nikita' on input#UserFirstName
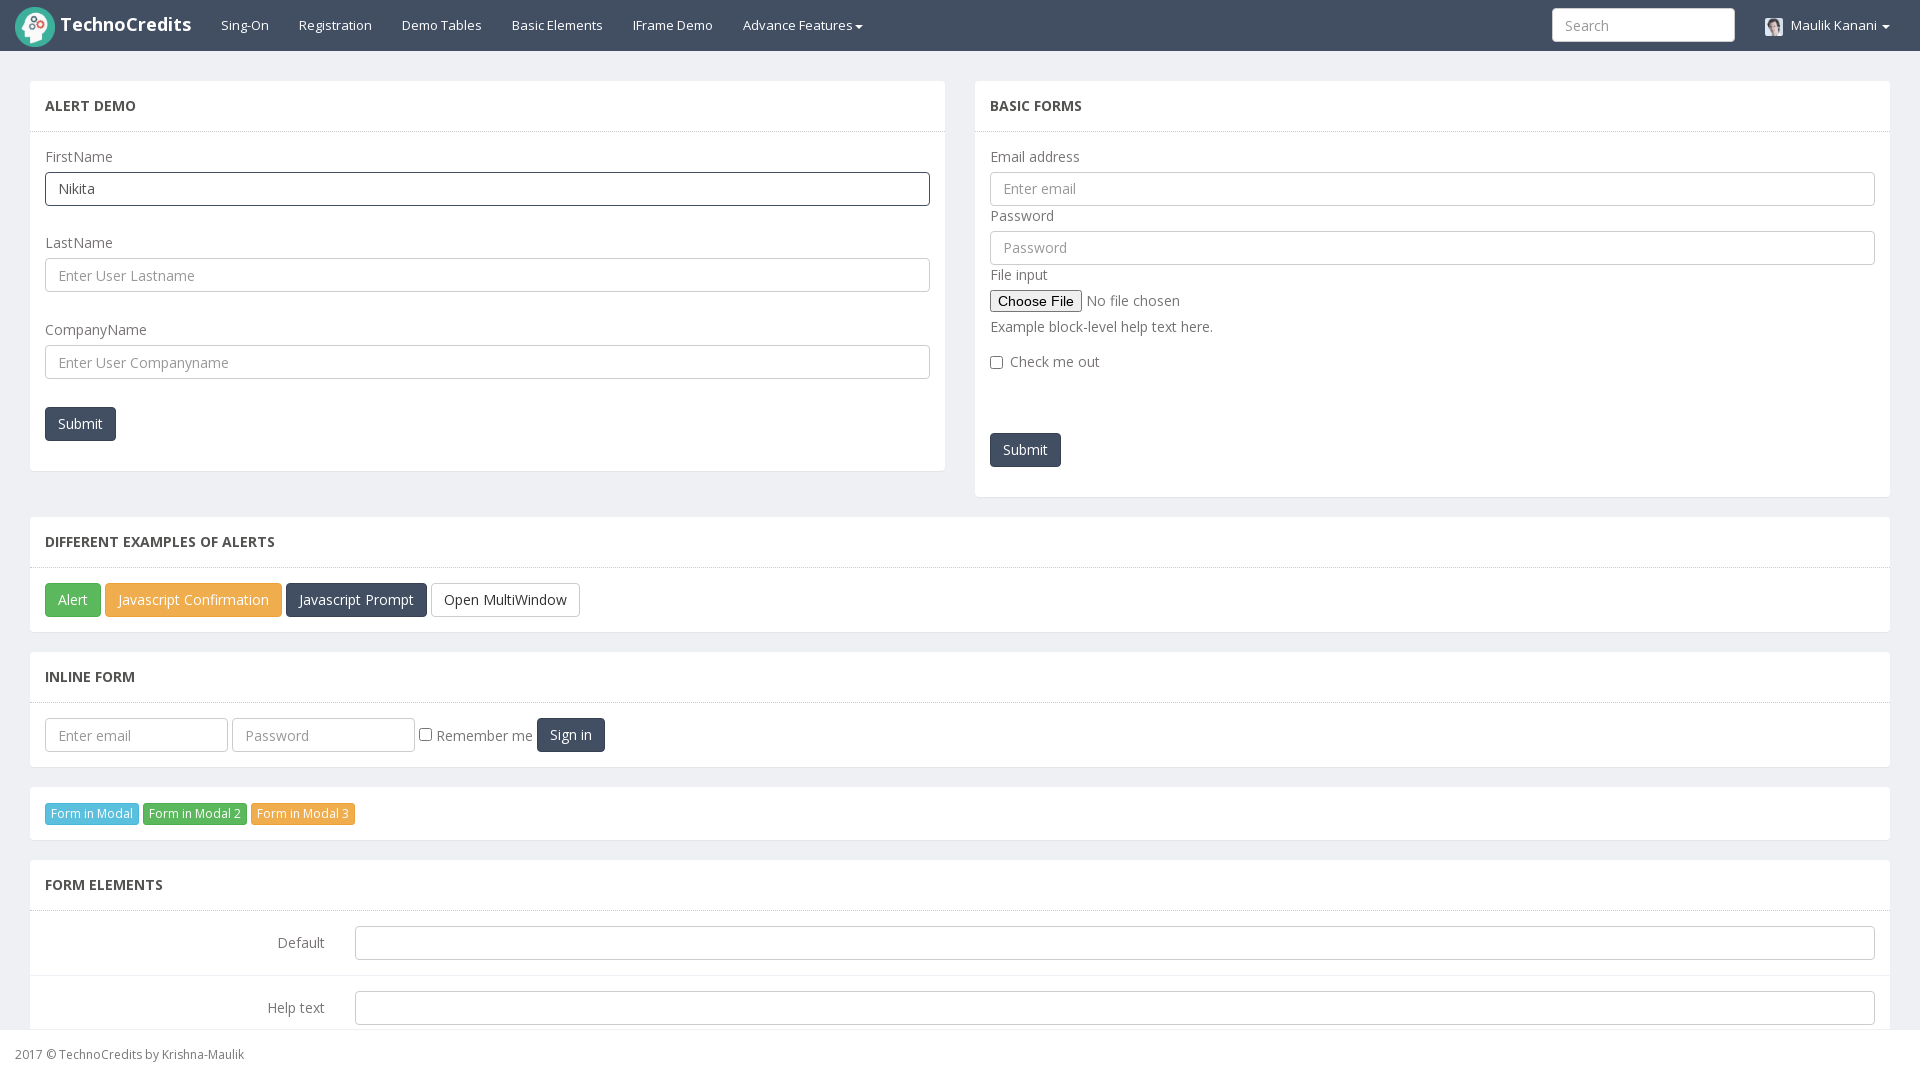

Clicked on last name input field at (488, 275) on #UserLastName
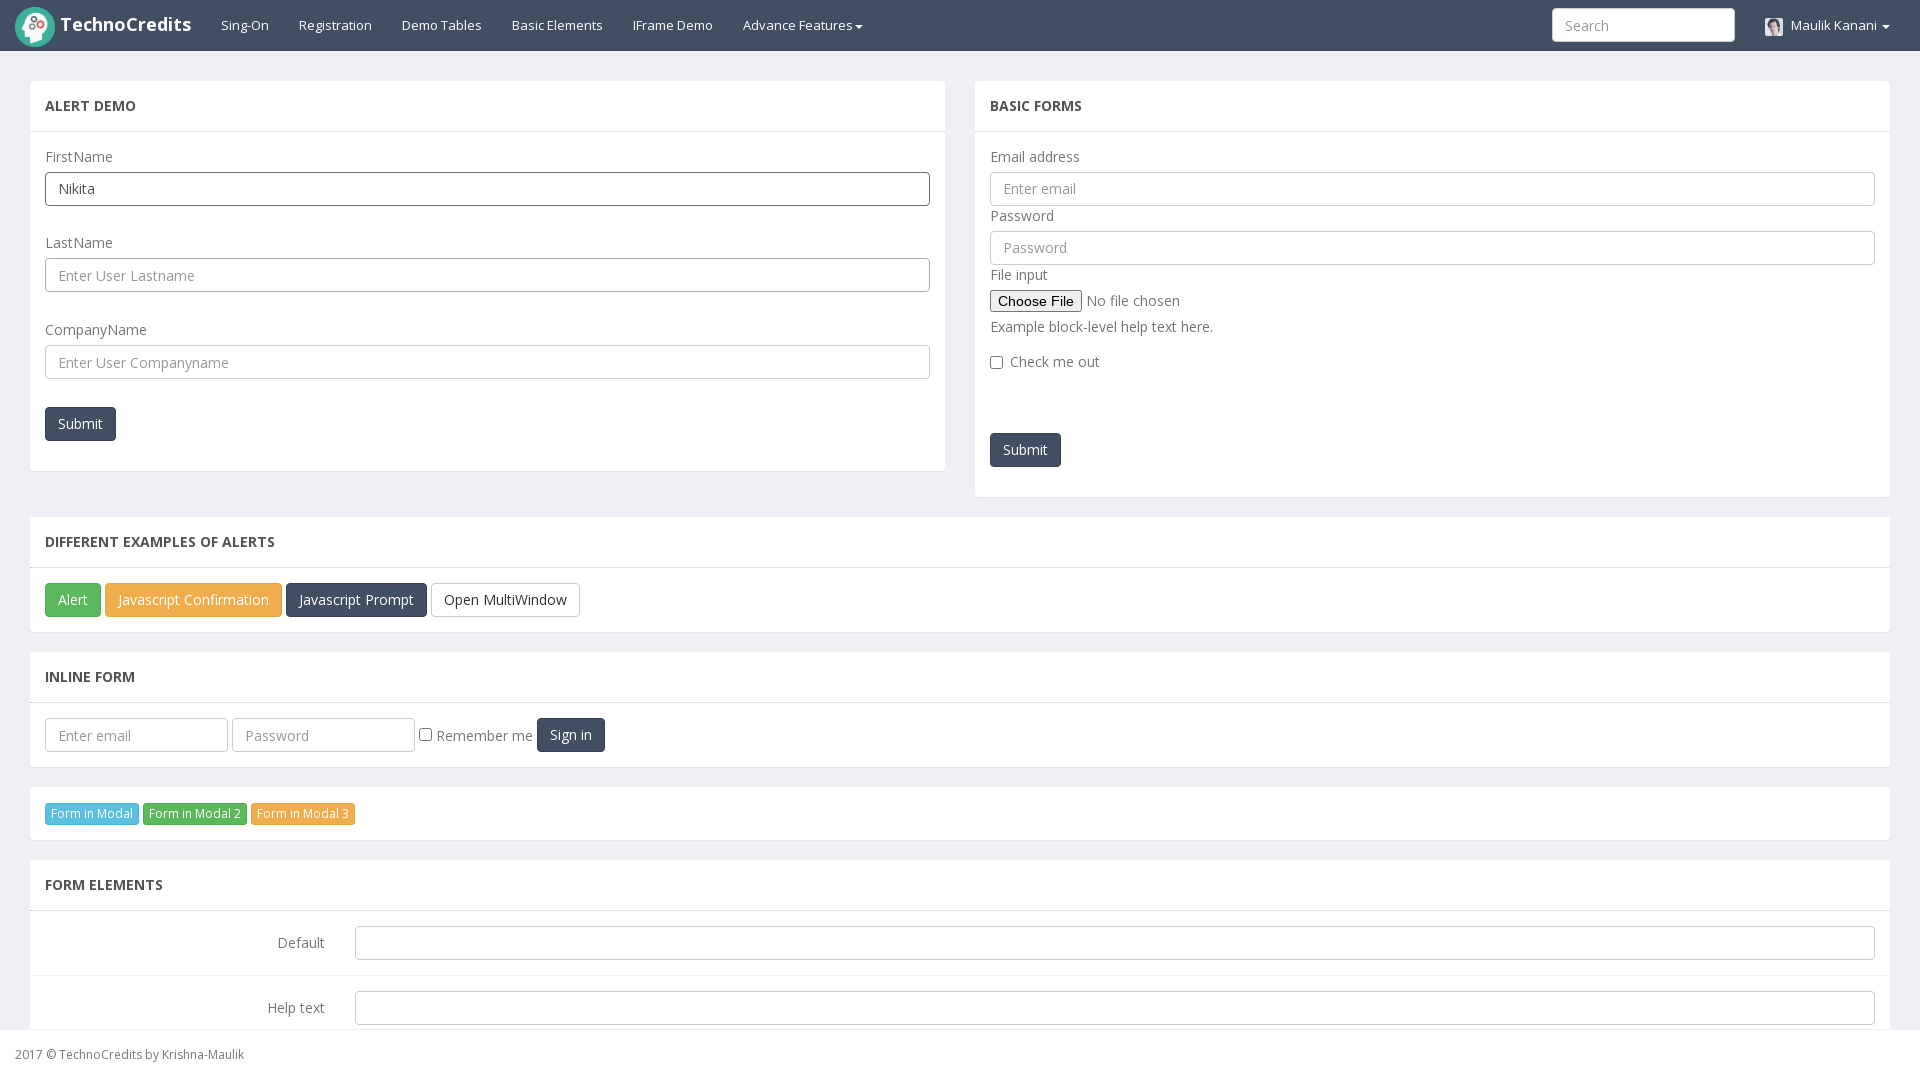

Filled last name field with 'Naik' on #UserLastName
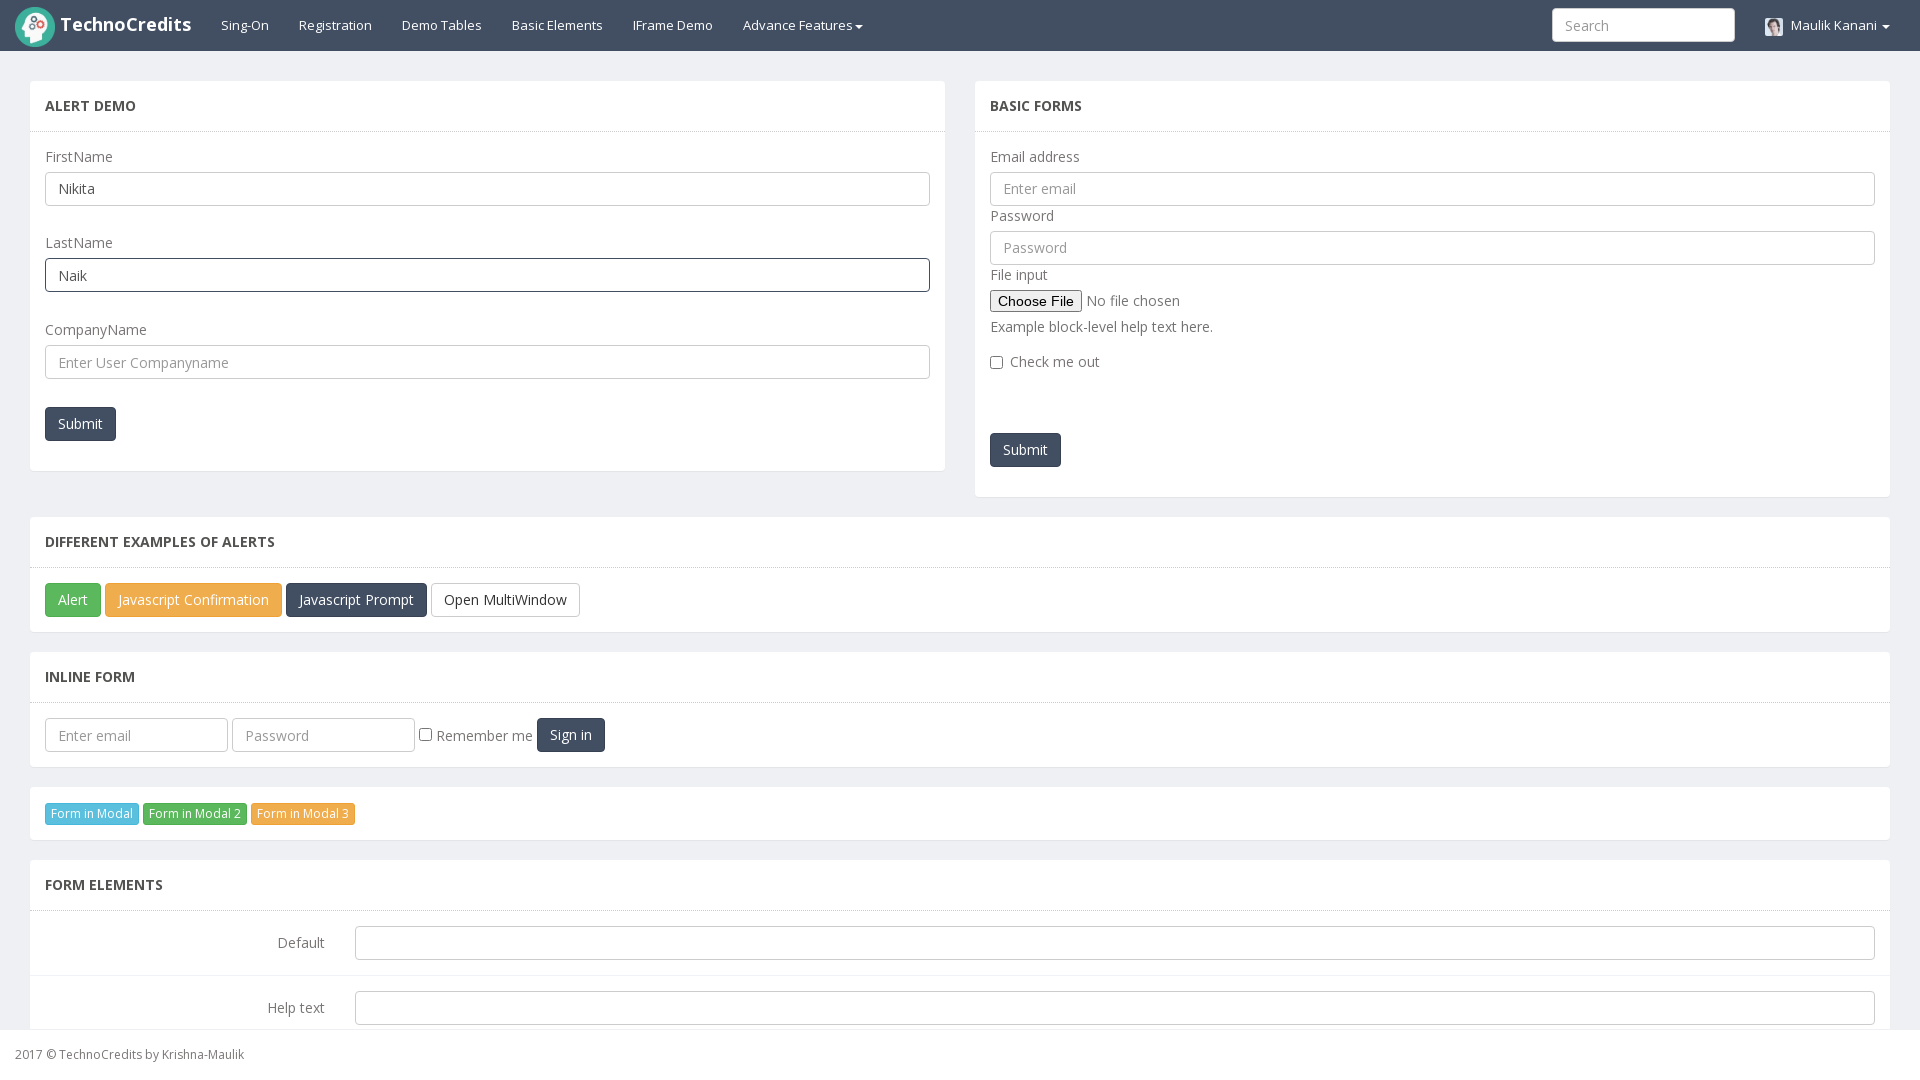

Clicked on company name input field at (488, 362) on #UserCompanyName
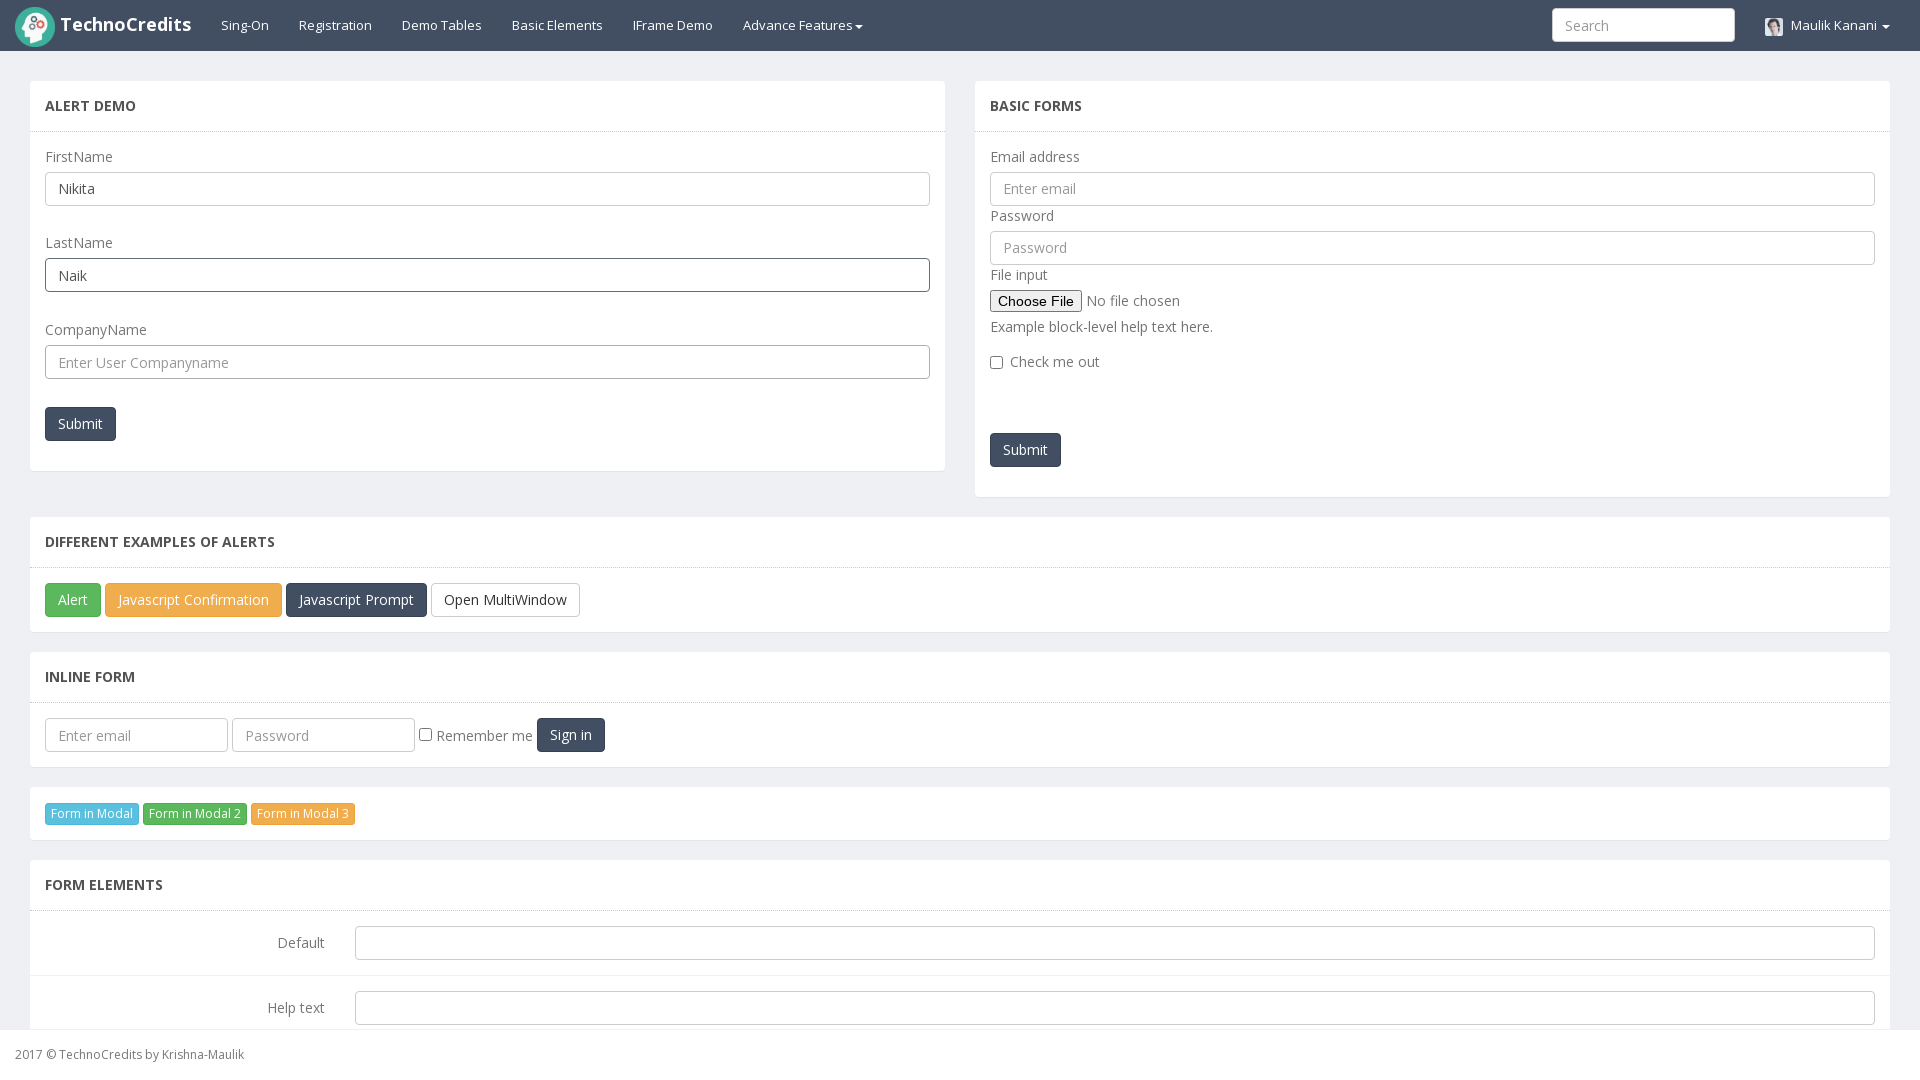

Filled company name field with 'Globant' on #UserCompanyName
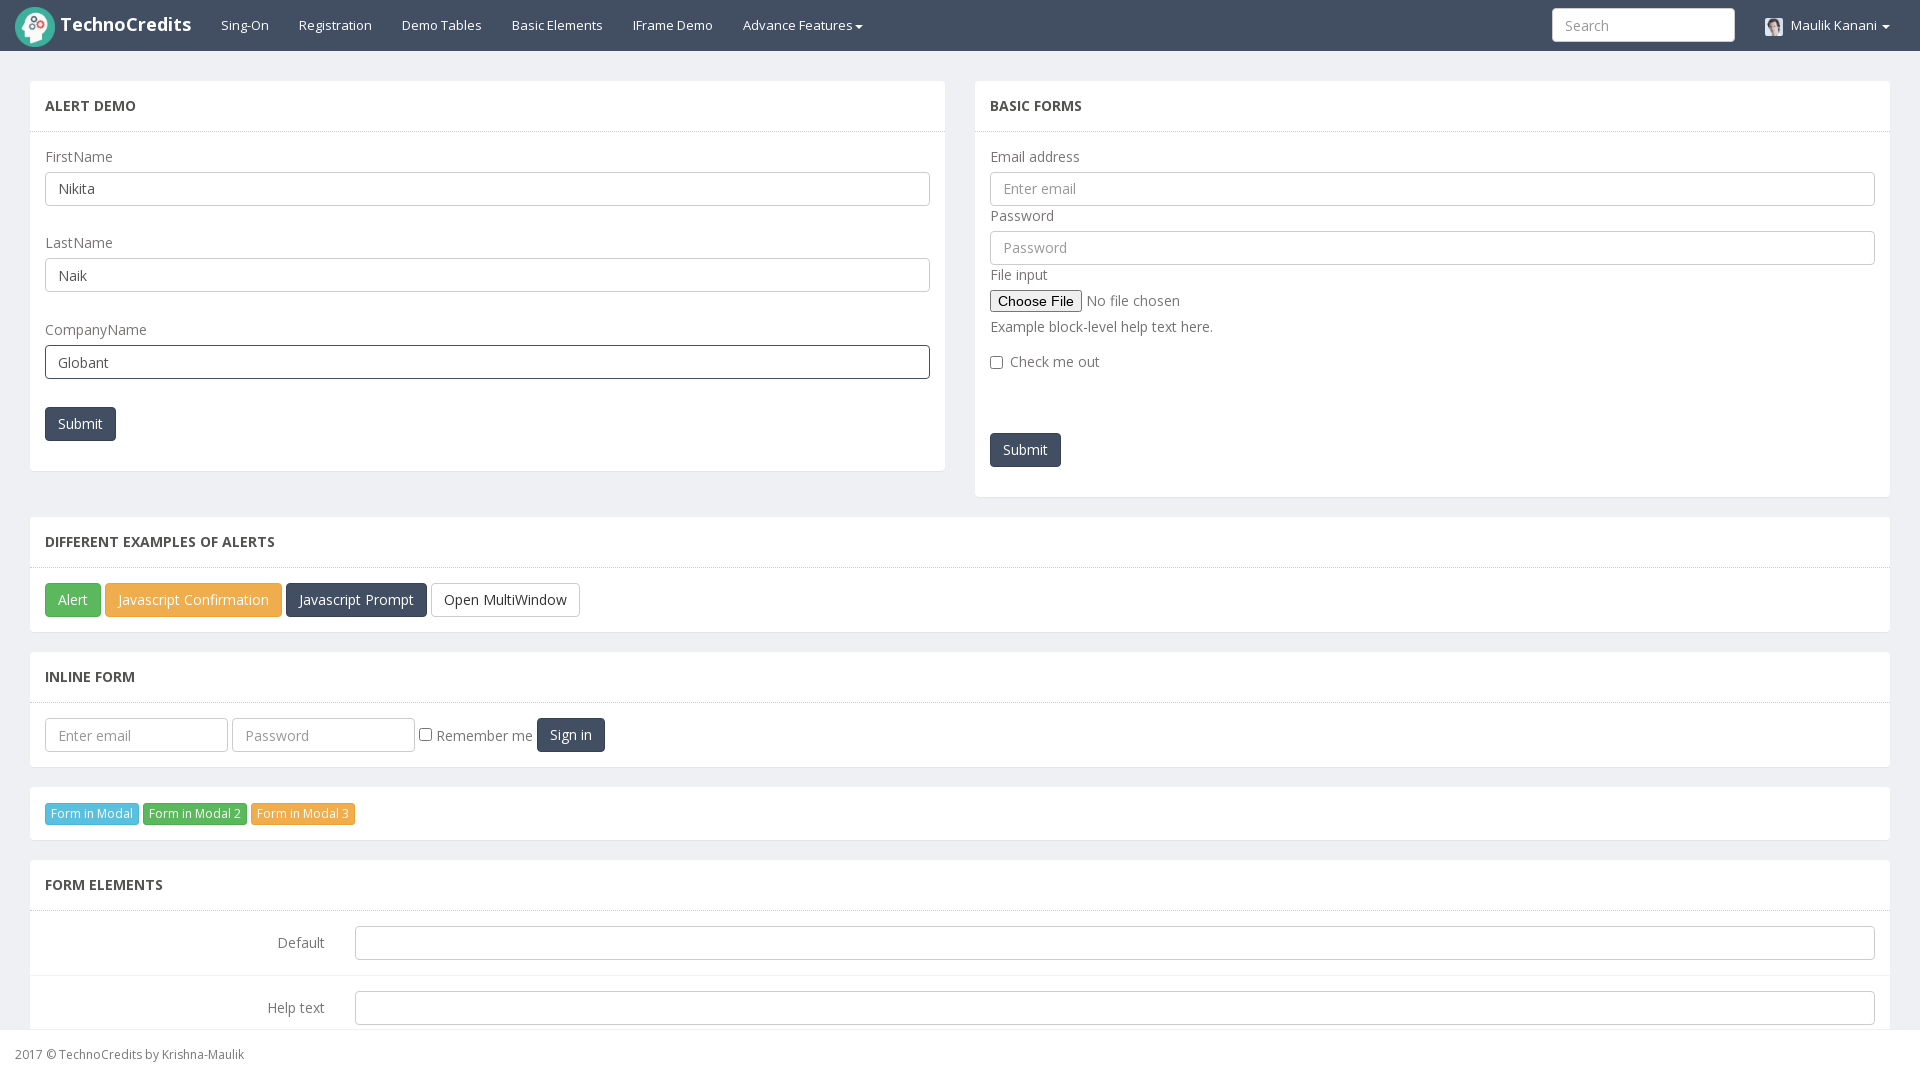

Clicked submit button to submit the form at (80, 424) on xpath=//div[@id='firstRow']//div[@name='secondSegment'][1]//button
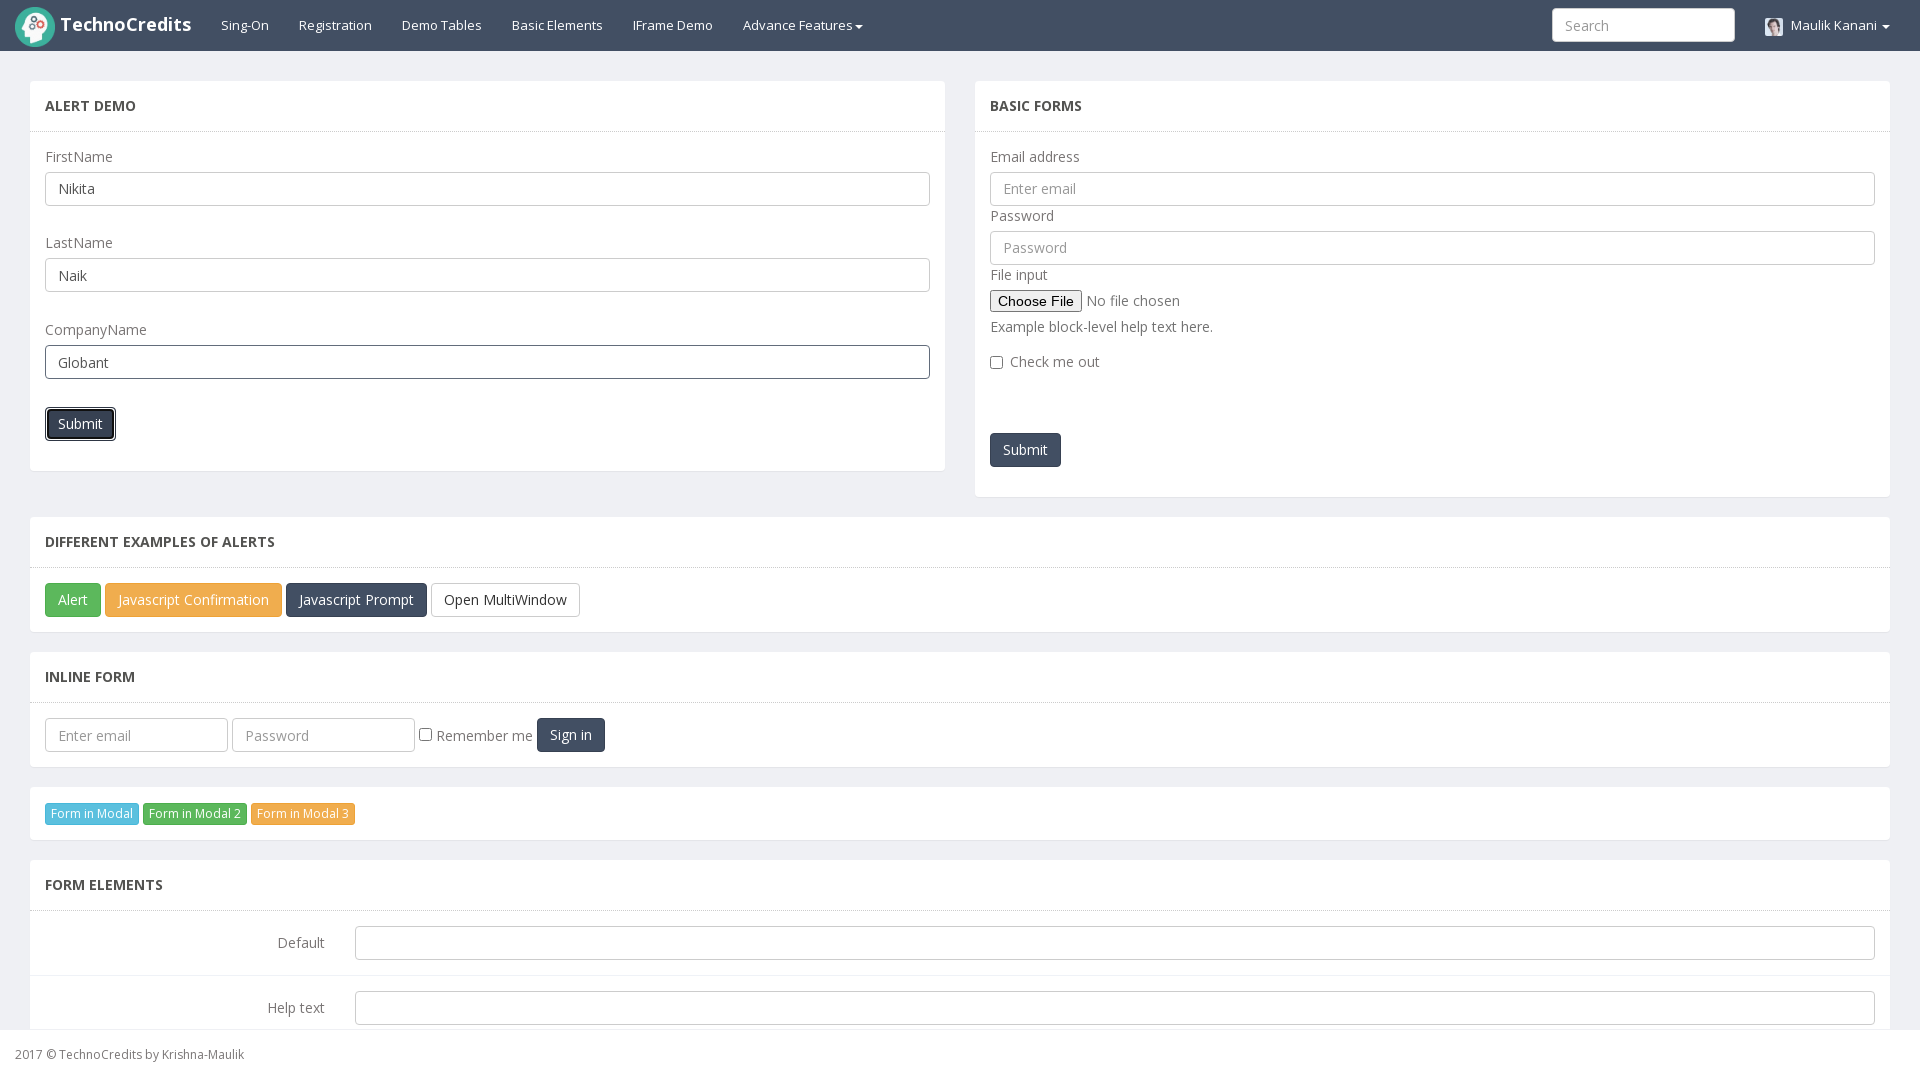

Alert dialog handler registered to accept alerts
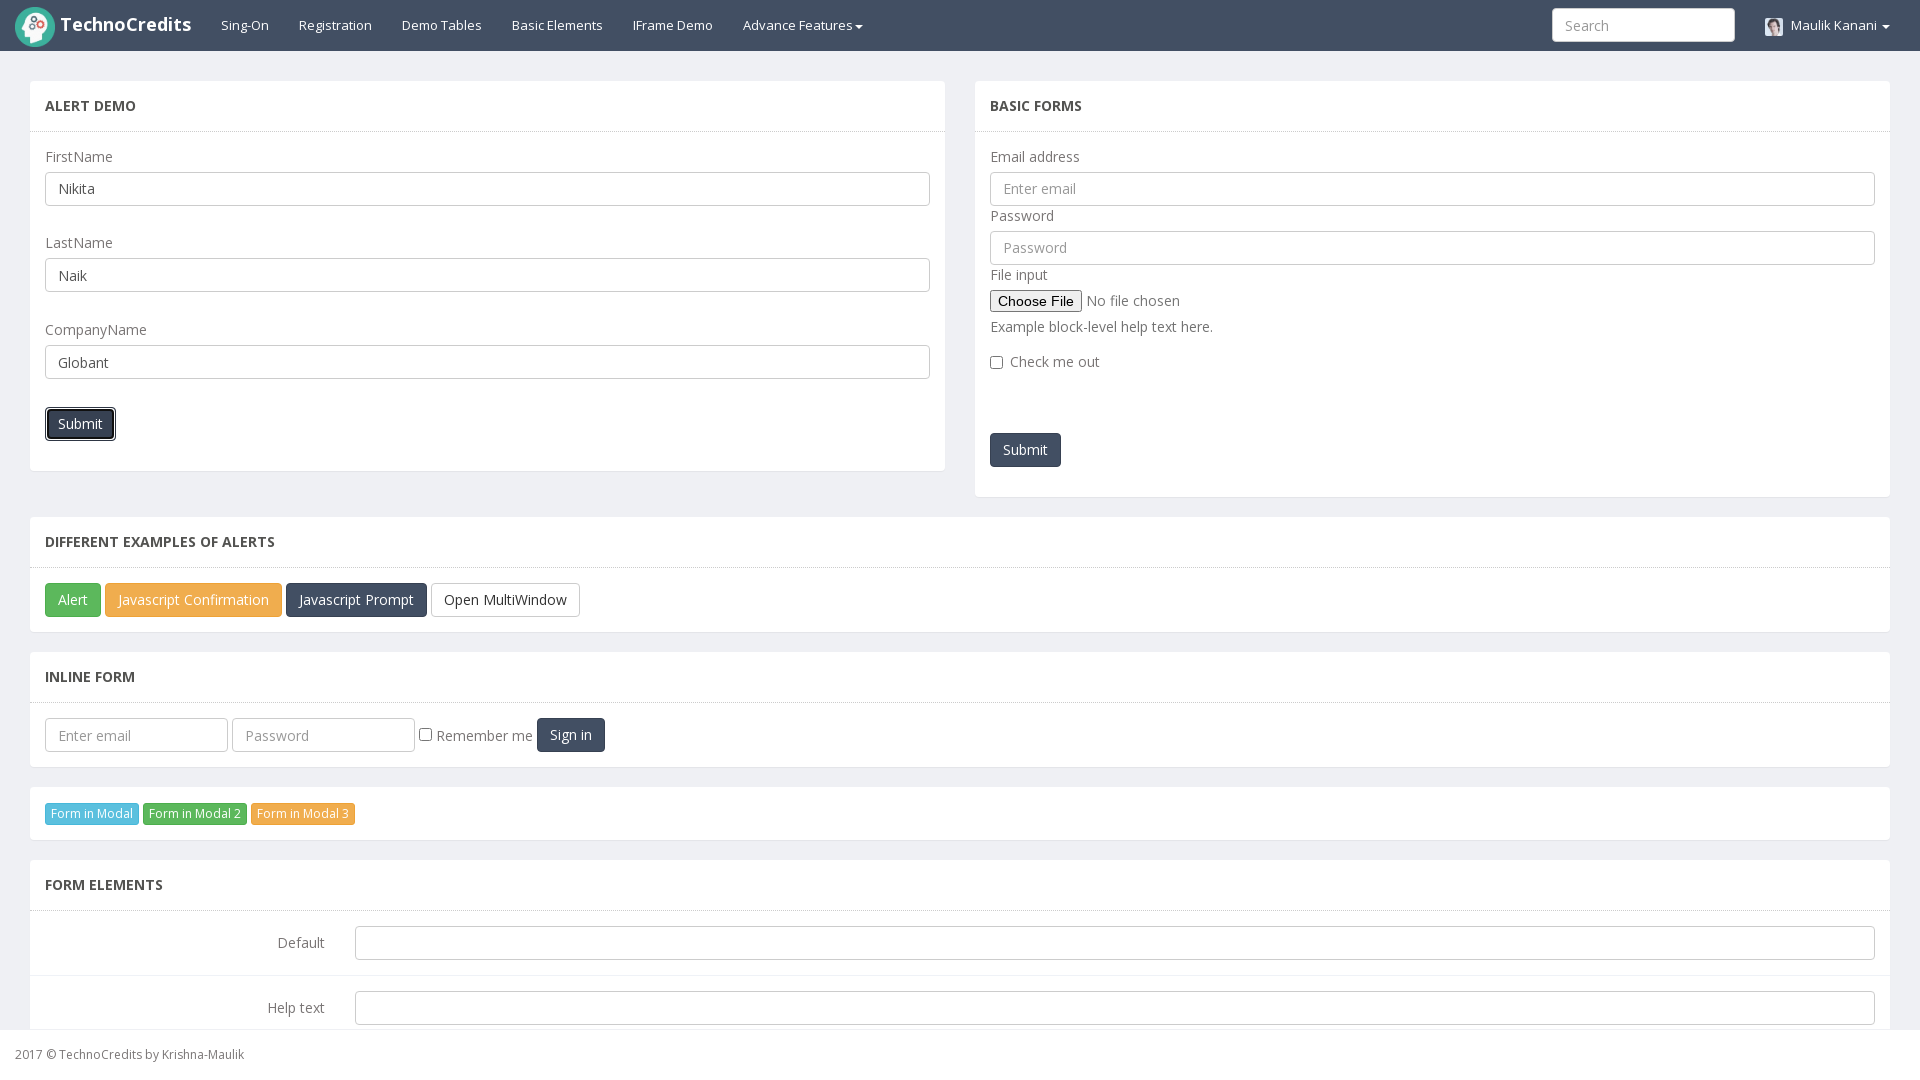

Waited 1 second for alert to be processed
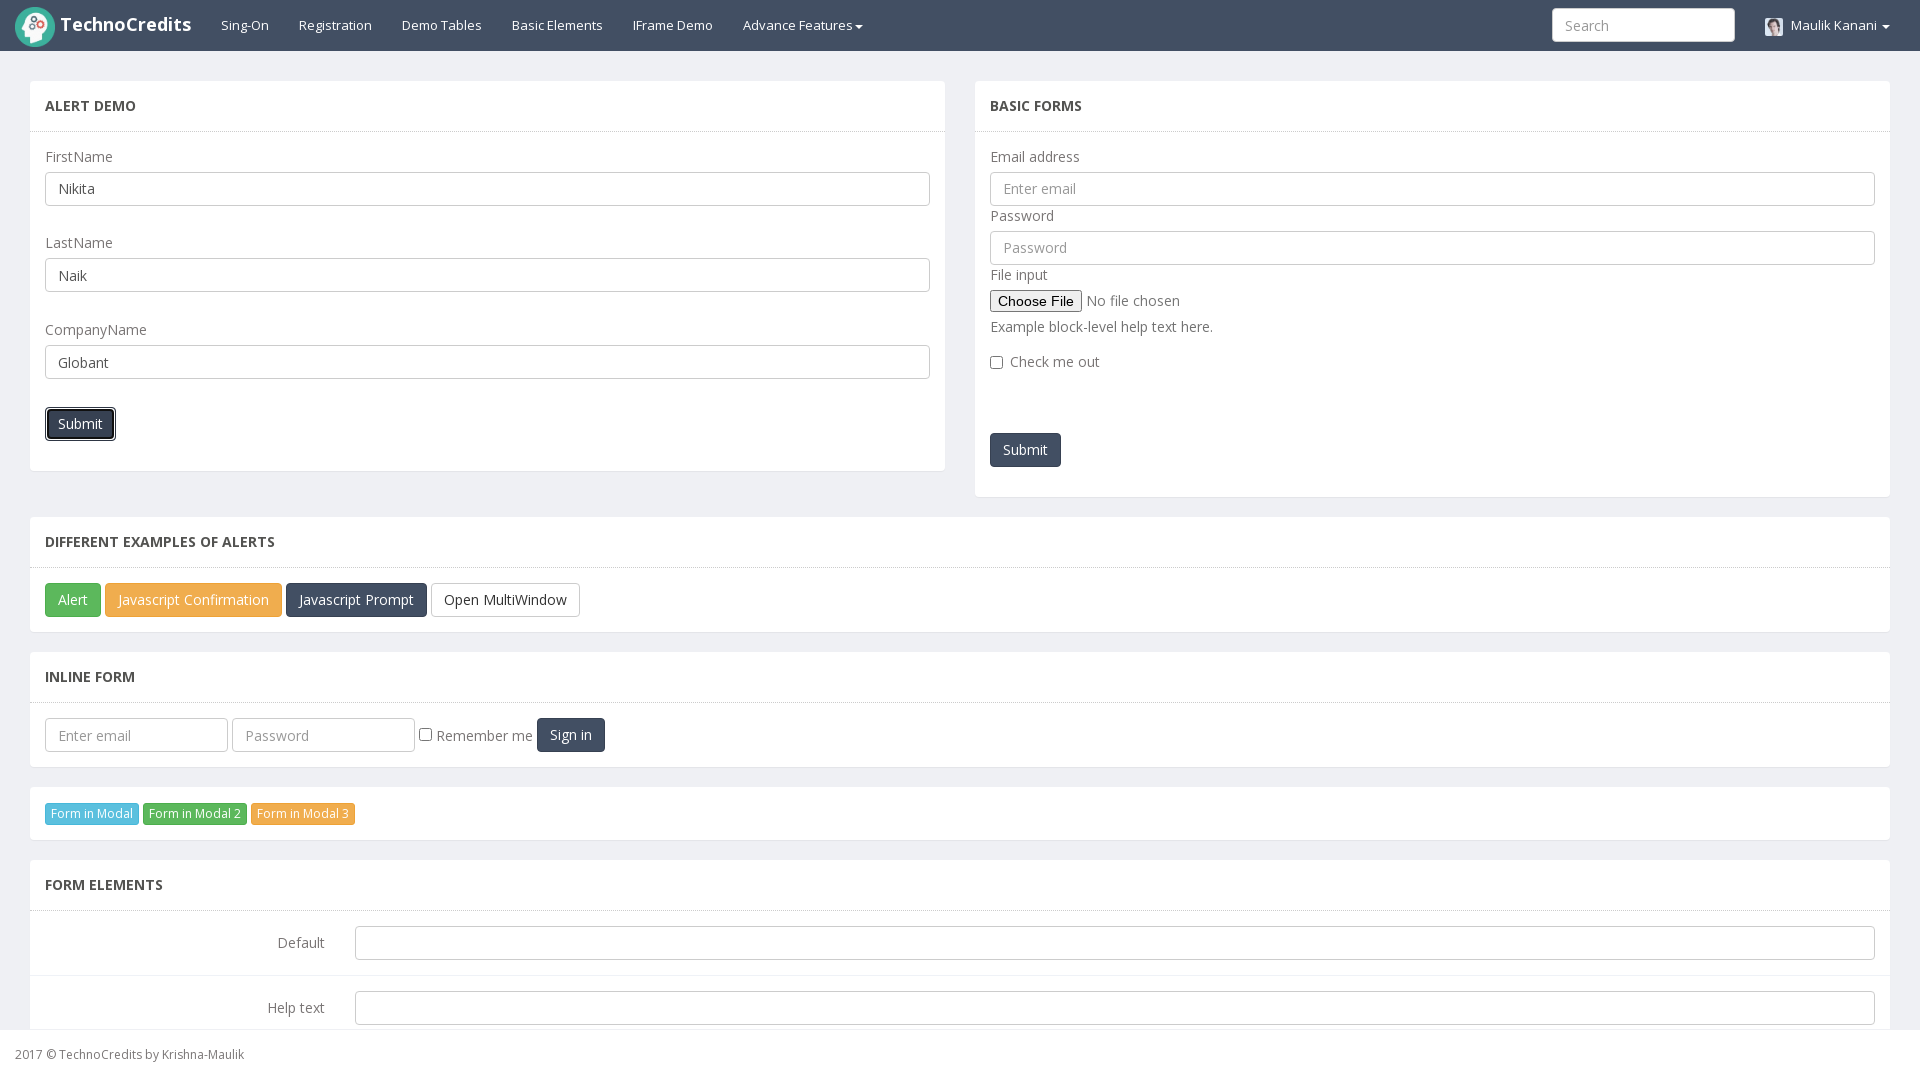

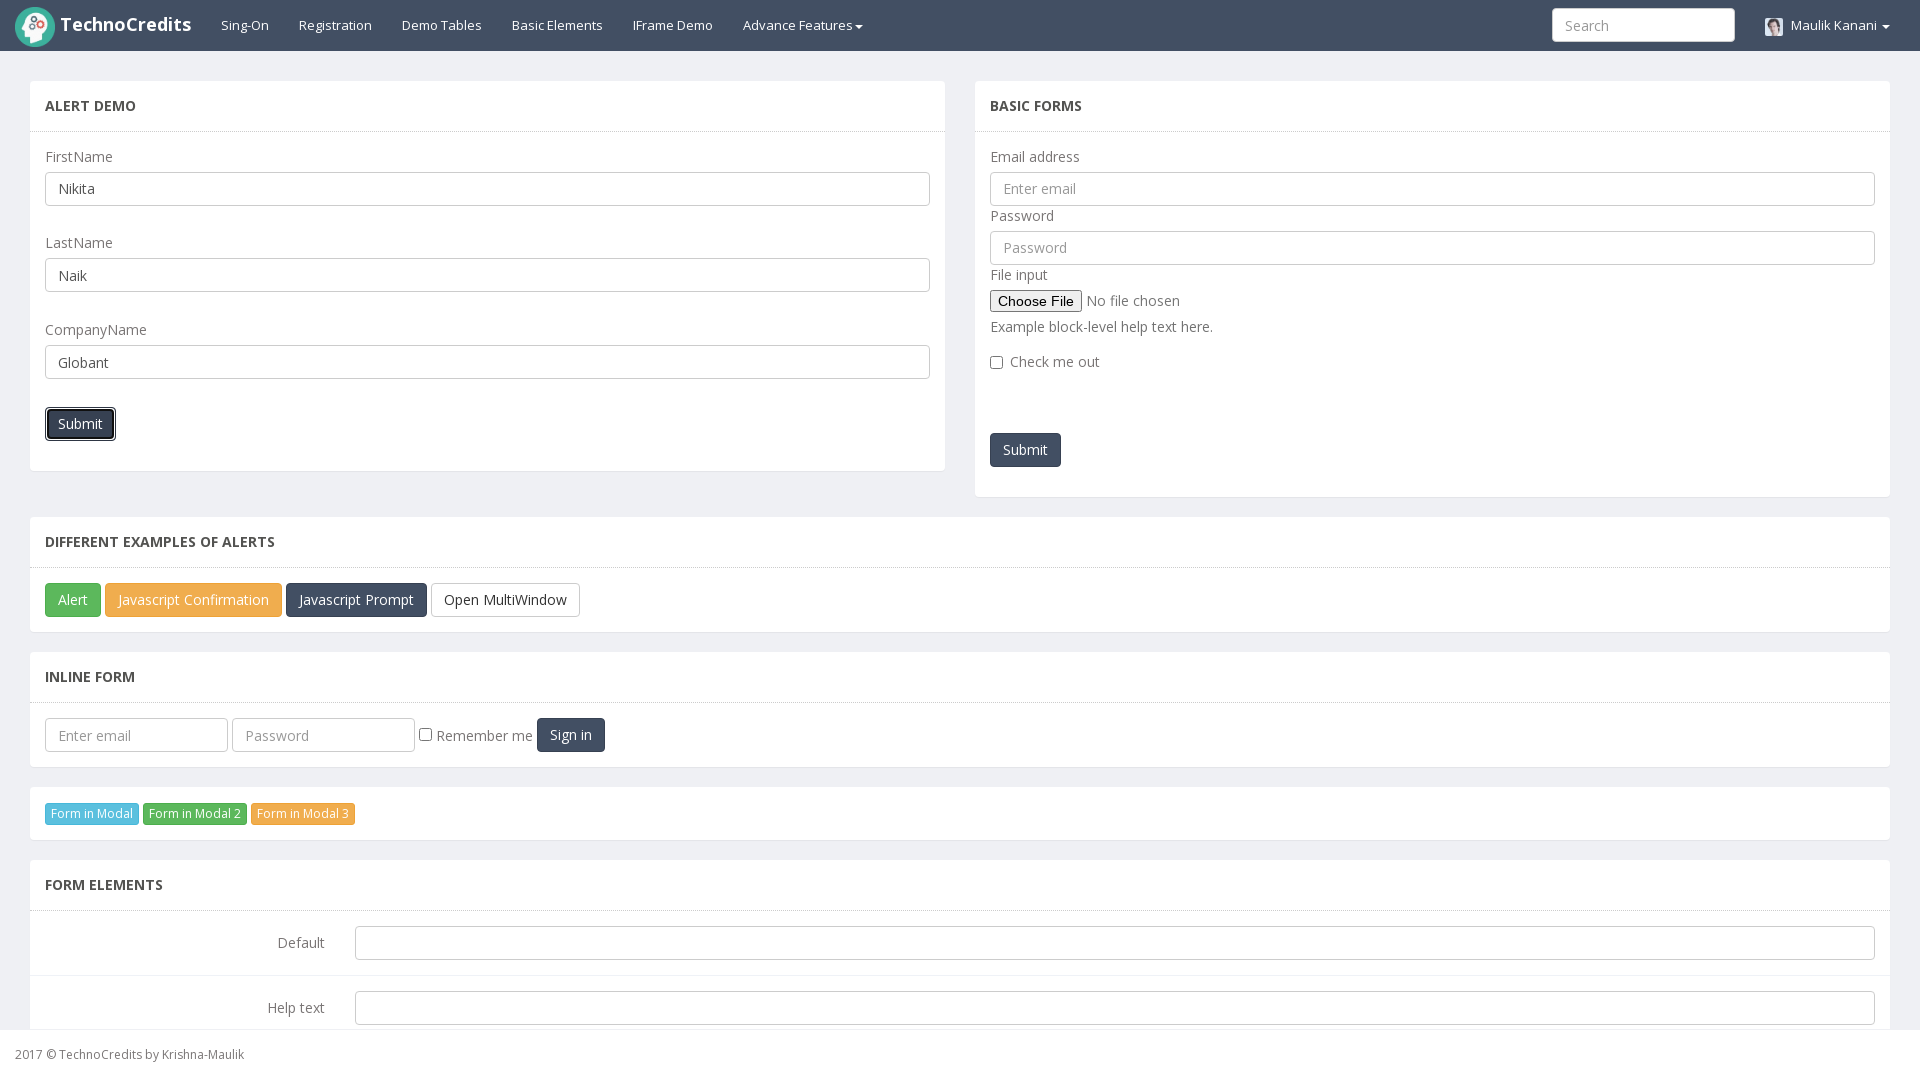